Tests browser window resizing functionality by getting the default size, setting a custom window size, and then maximizing the window

Starting URL: https://paytm.com/

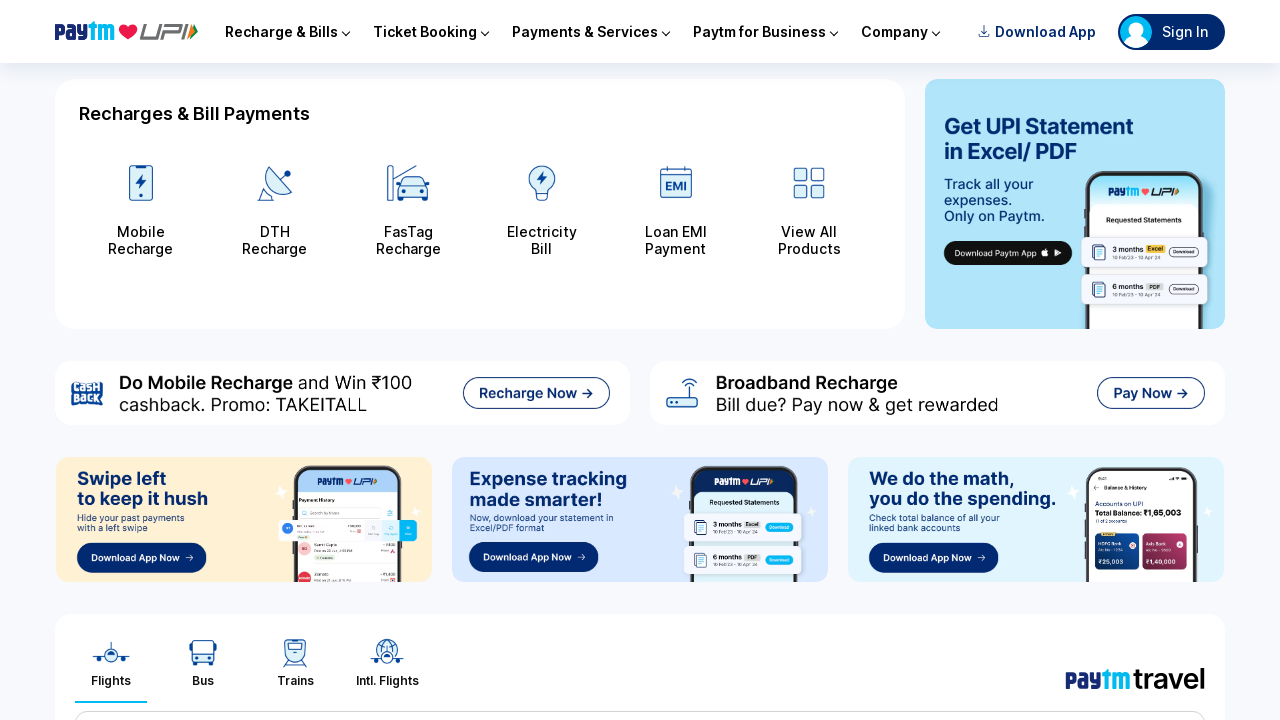

Retrieved default window size
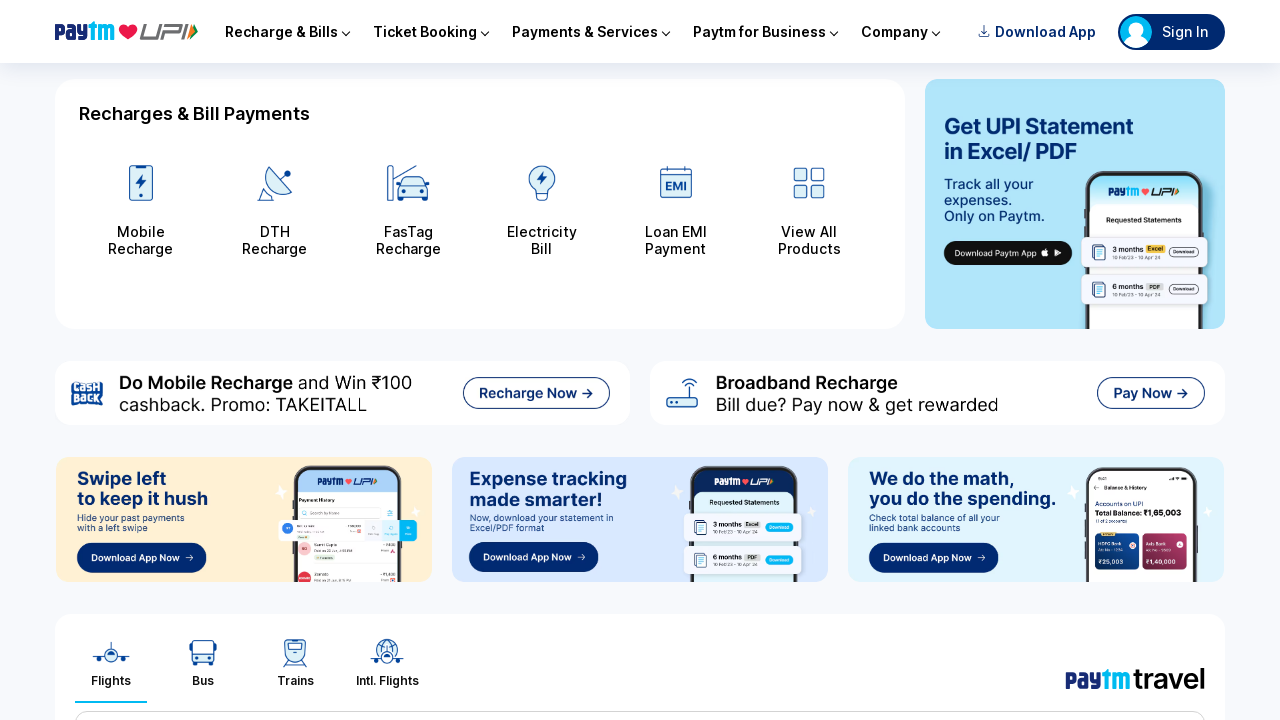

Set custom window size to 1200x900
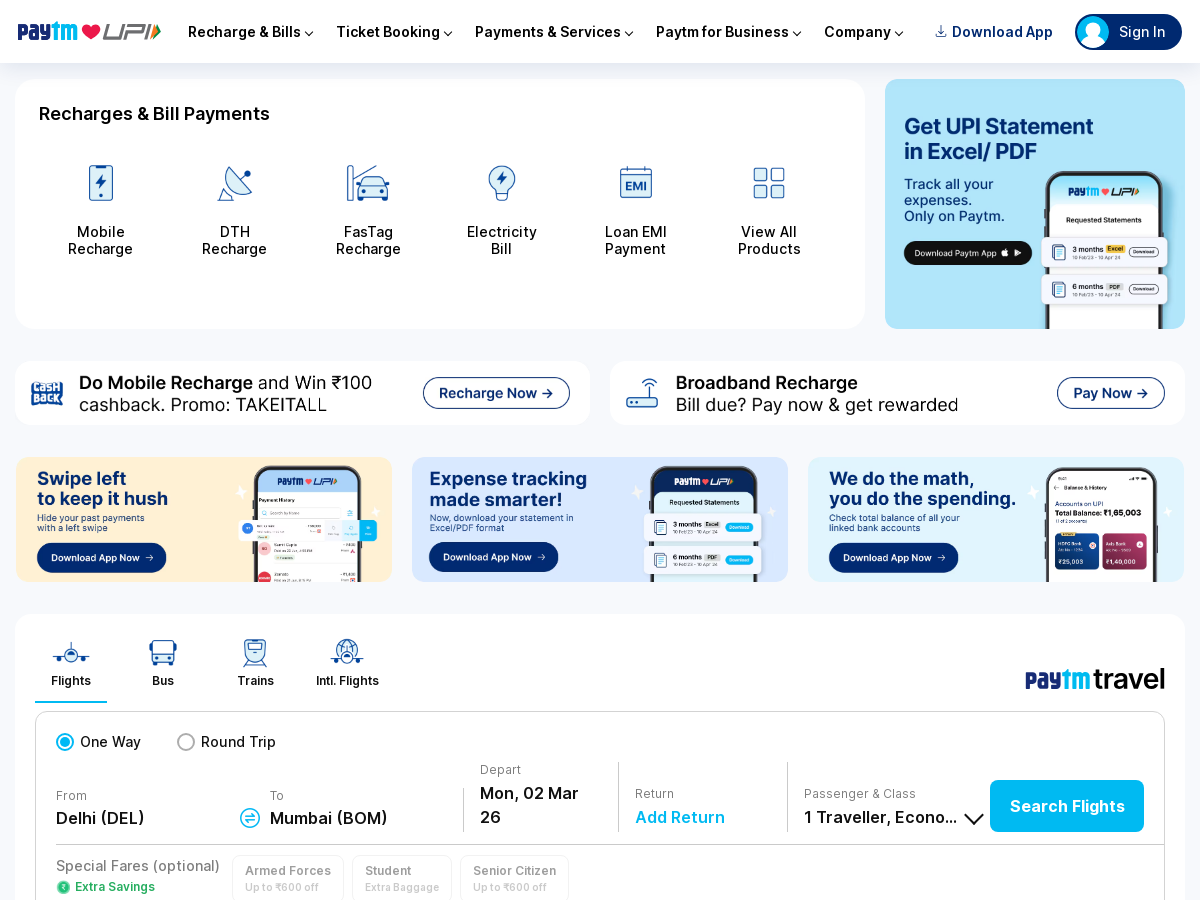

Retrieved current window size after custom resize
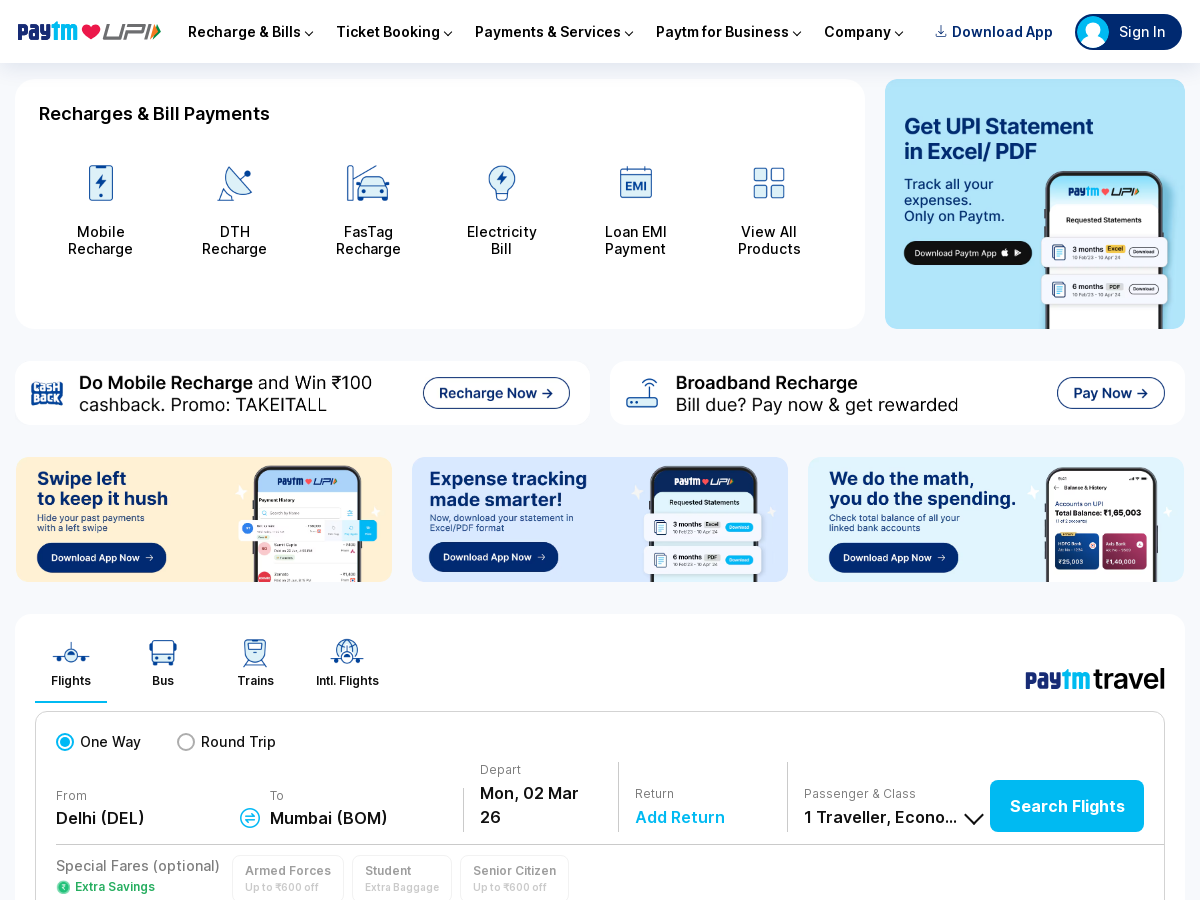

Maximized window by setting viewport to 1920x1080
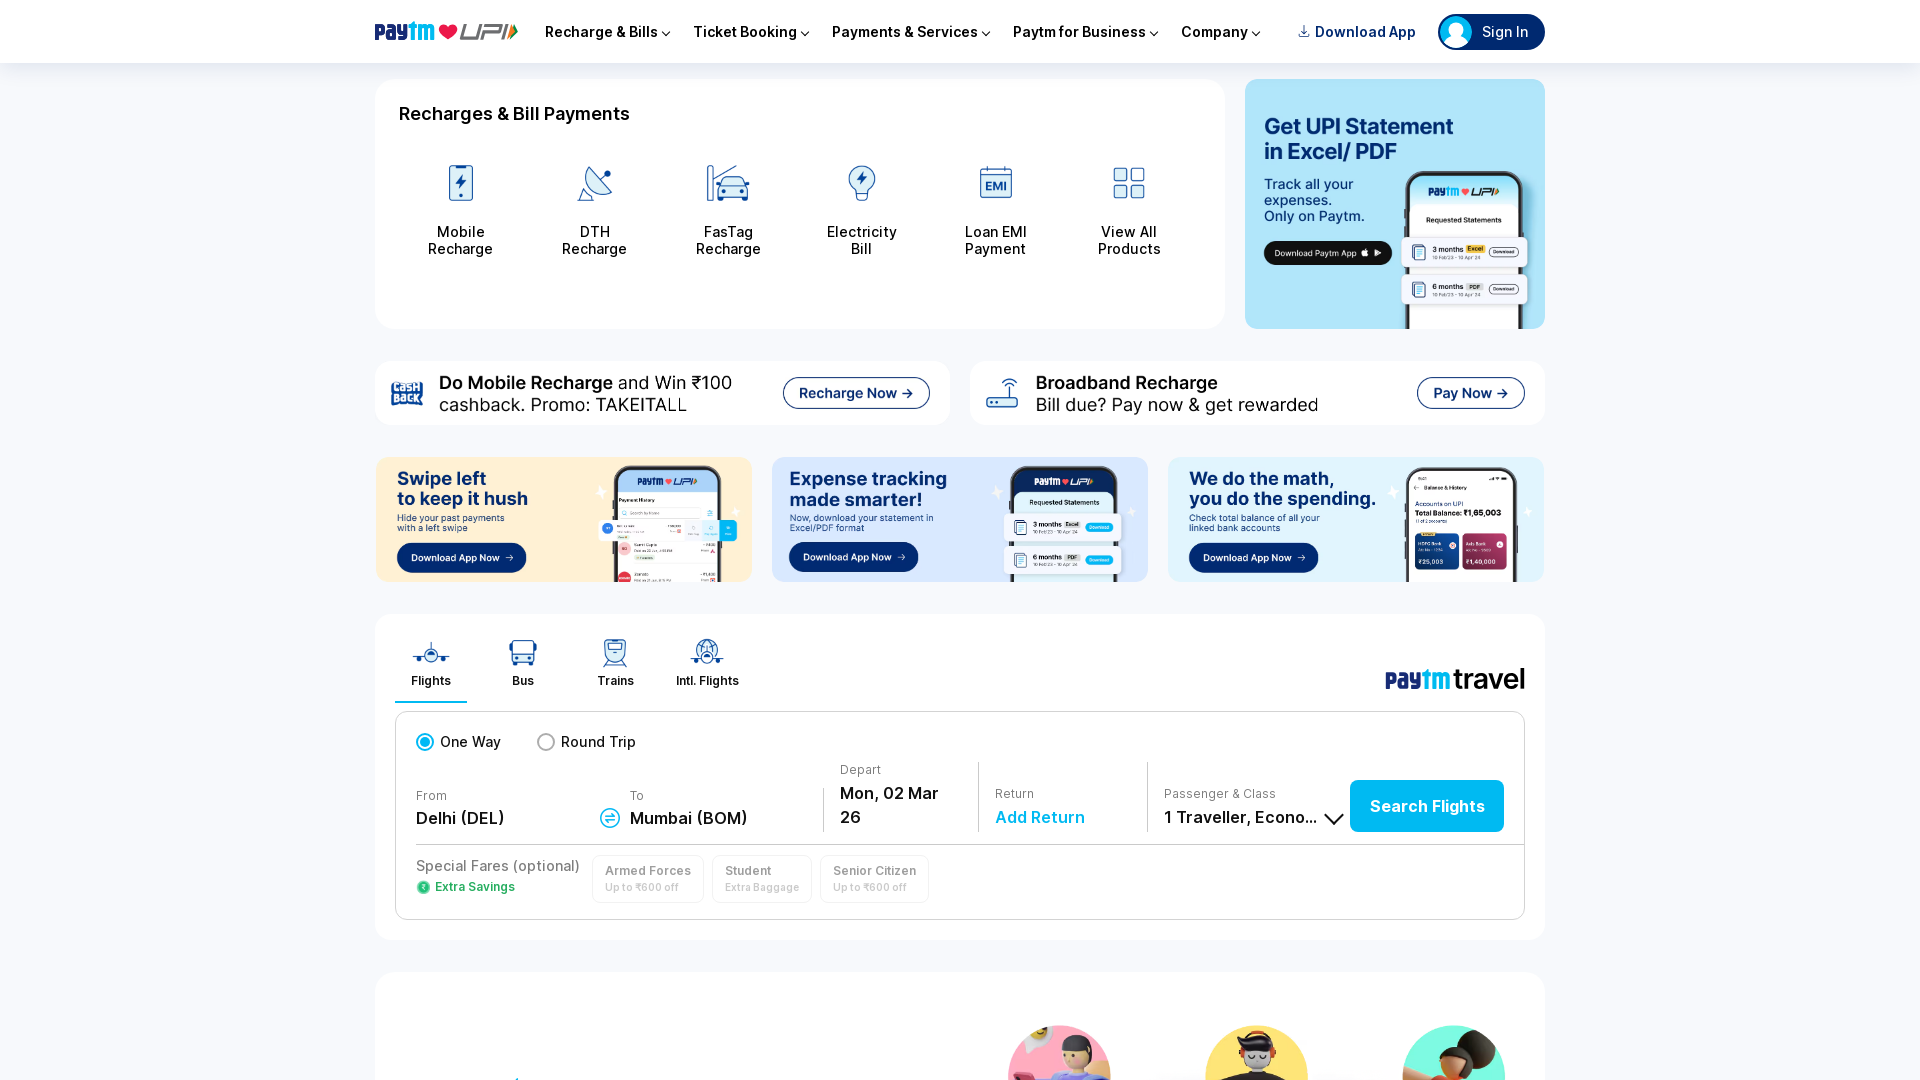

Retrieved maximized window size
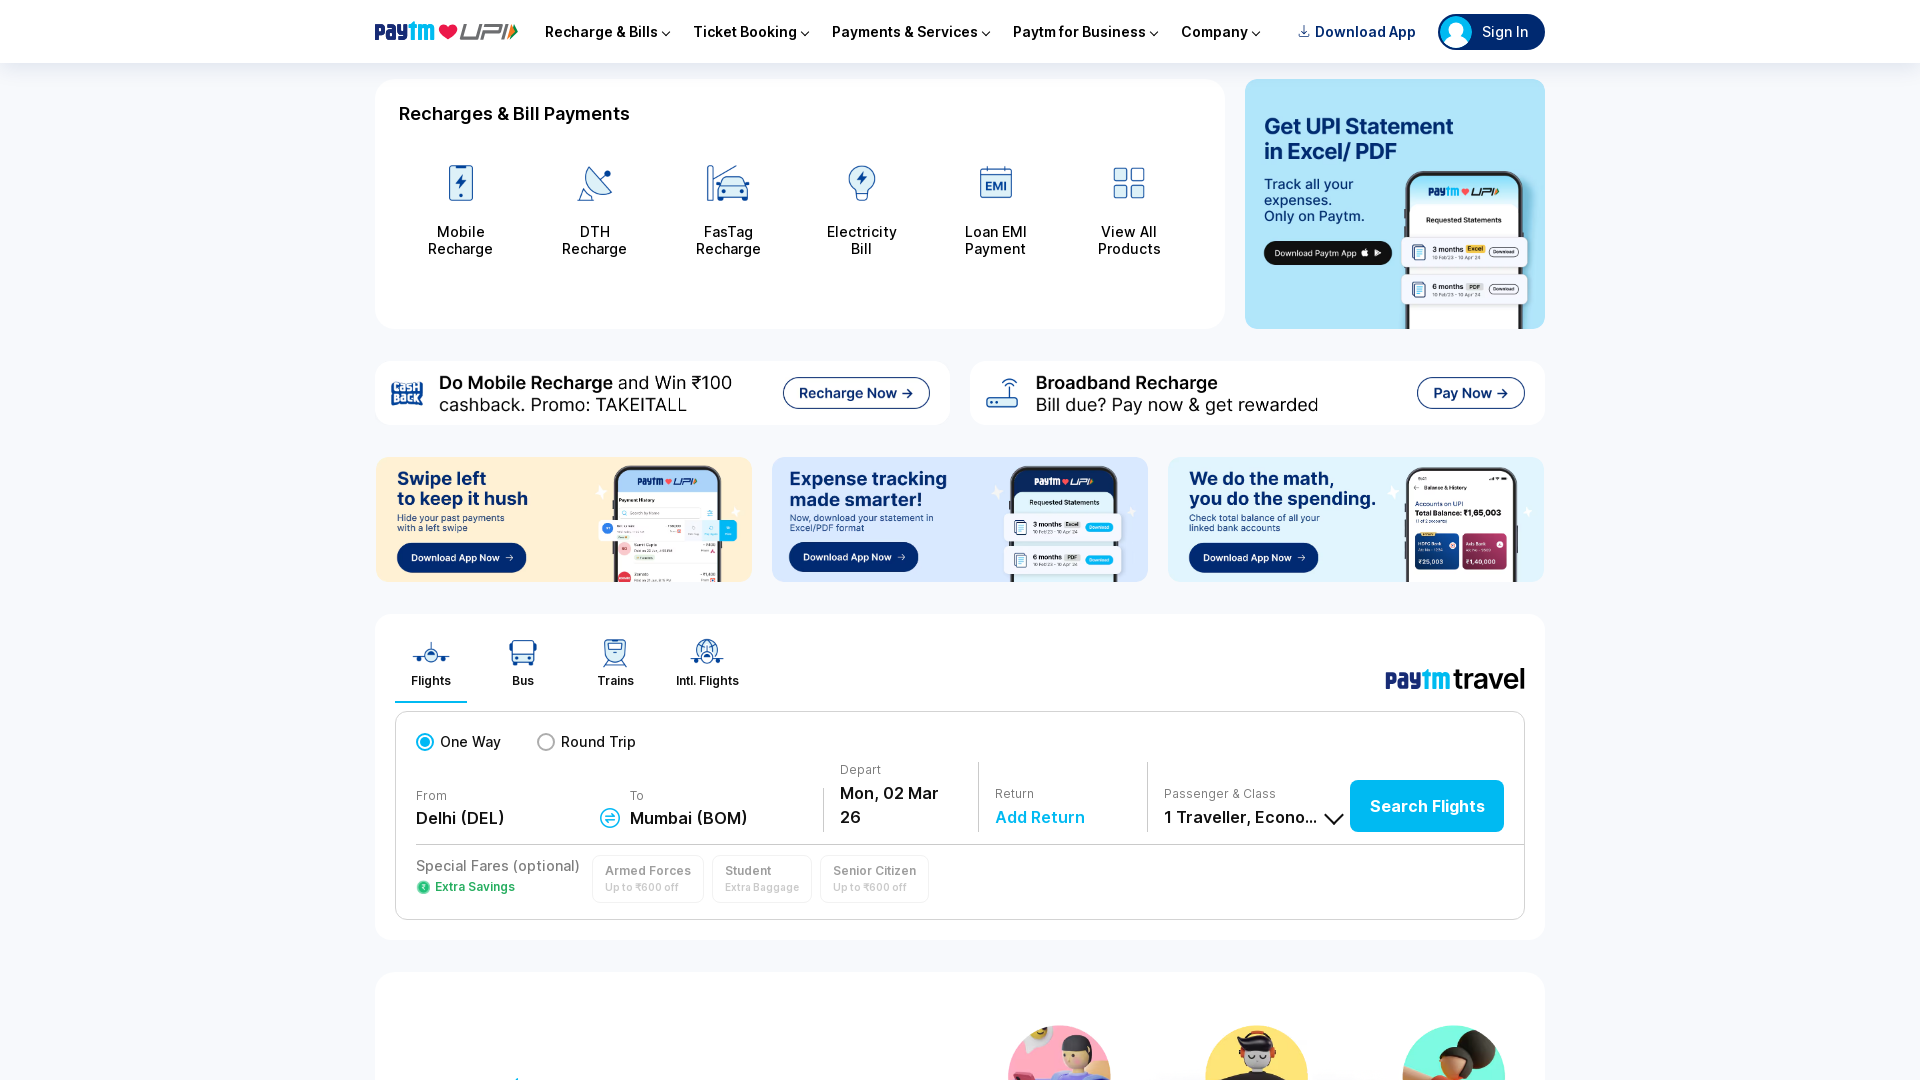

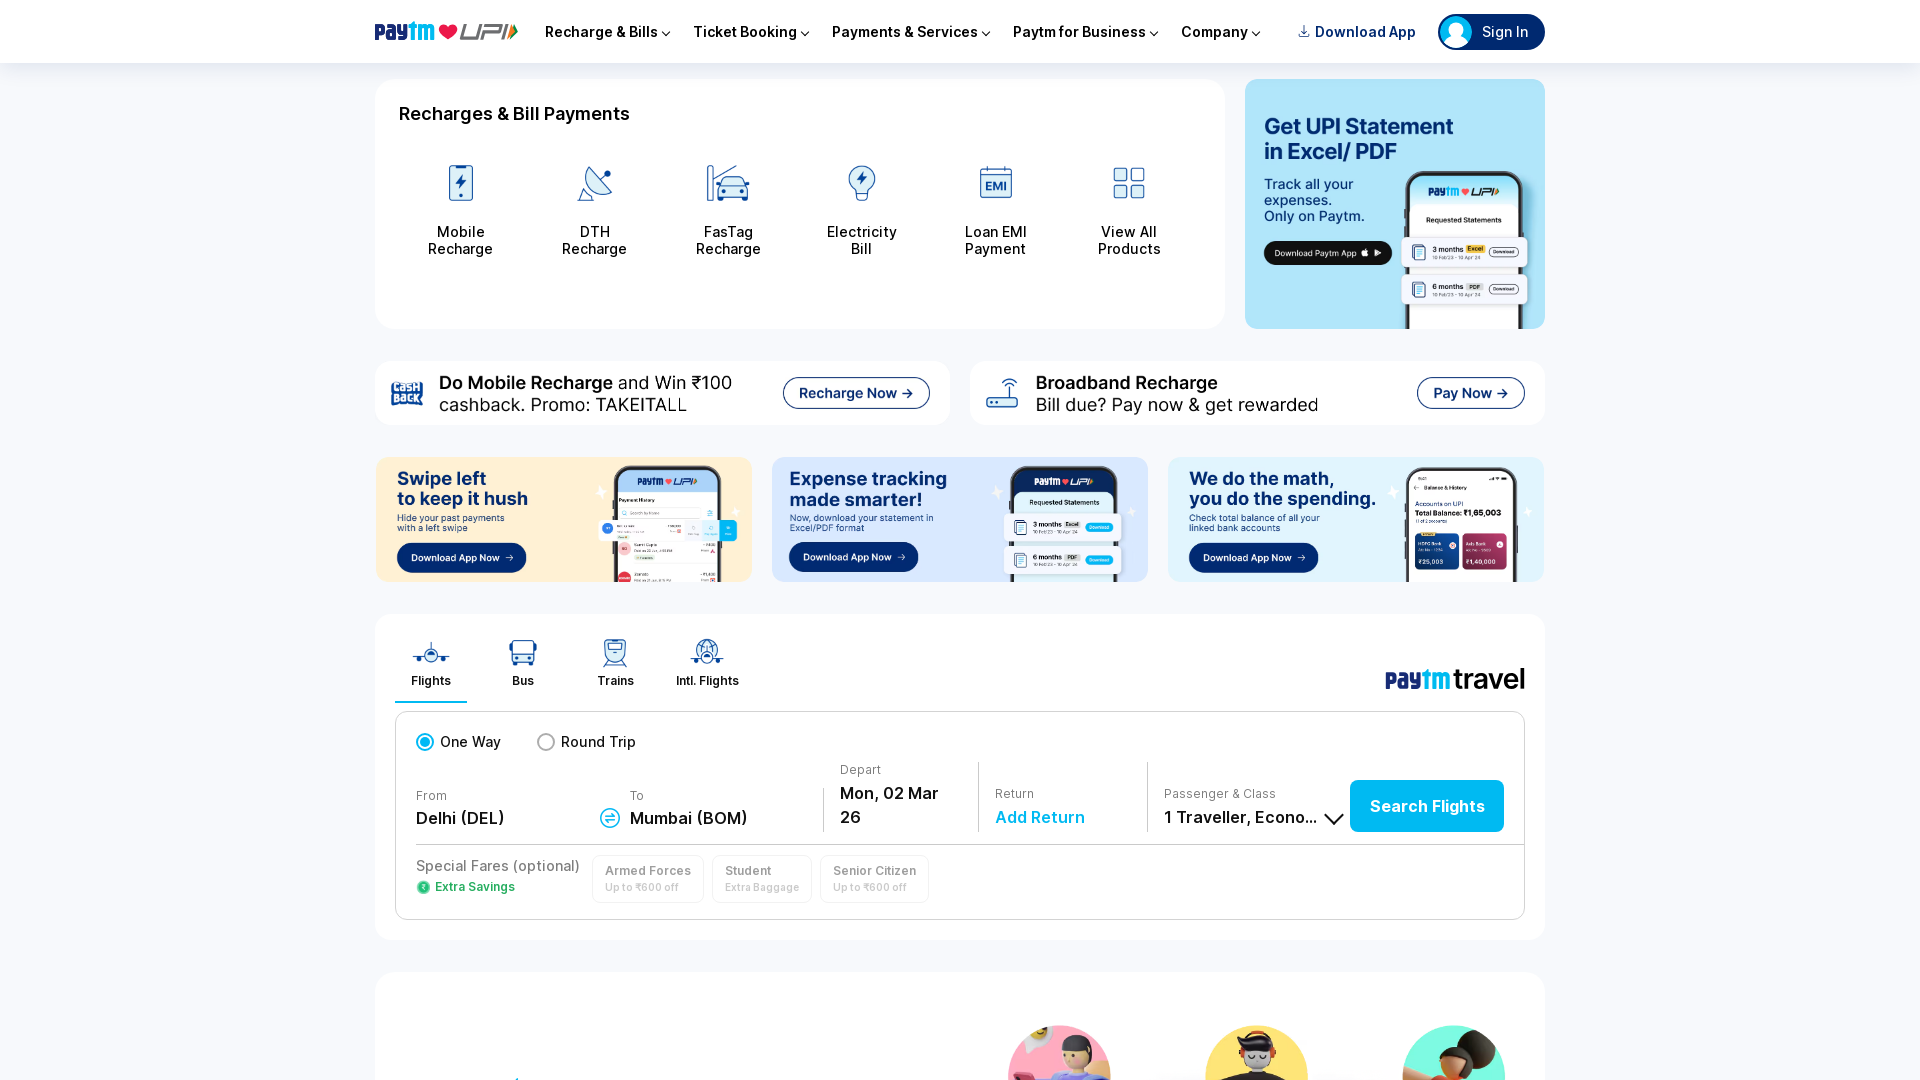